Tests dropdown menu functionality by clicking on the dropdown button and selecting an autocomplete option

Starting URL: https://formy-project.herokuapp.com/dropdown

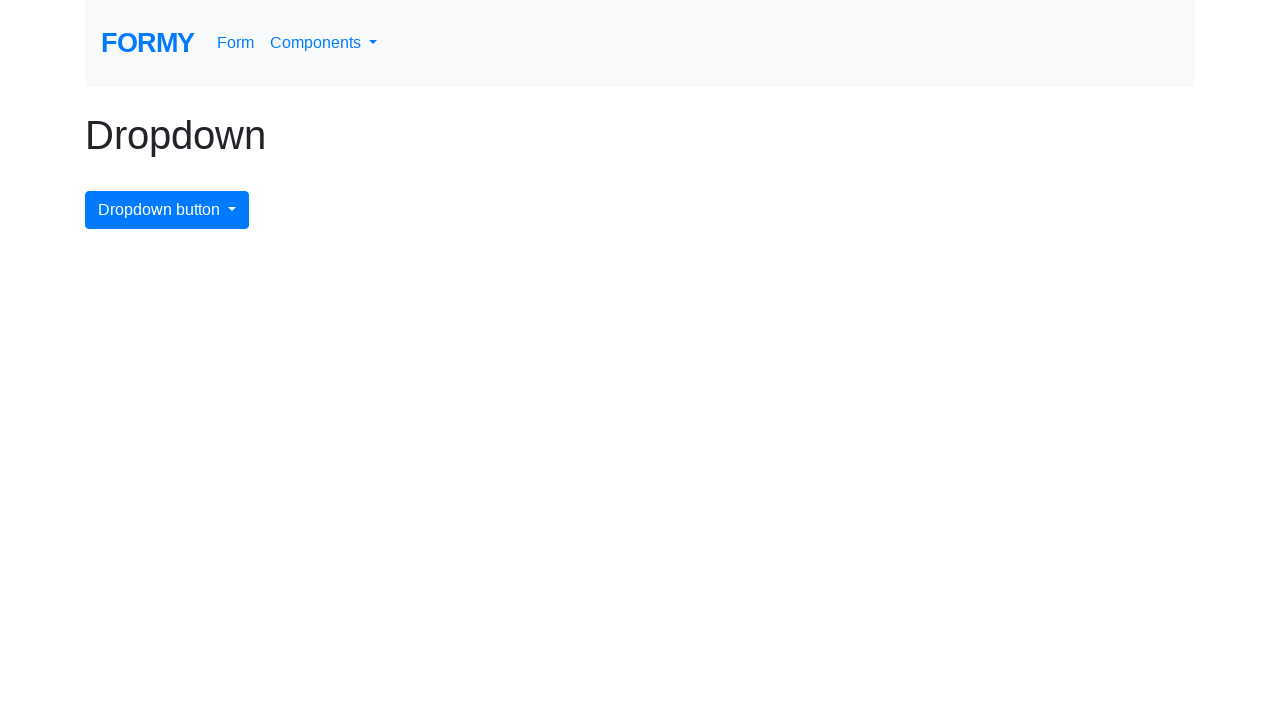

Clicked dropdown button to open menu at (167, 210) on #dropdownMenuButton
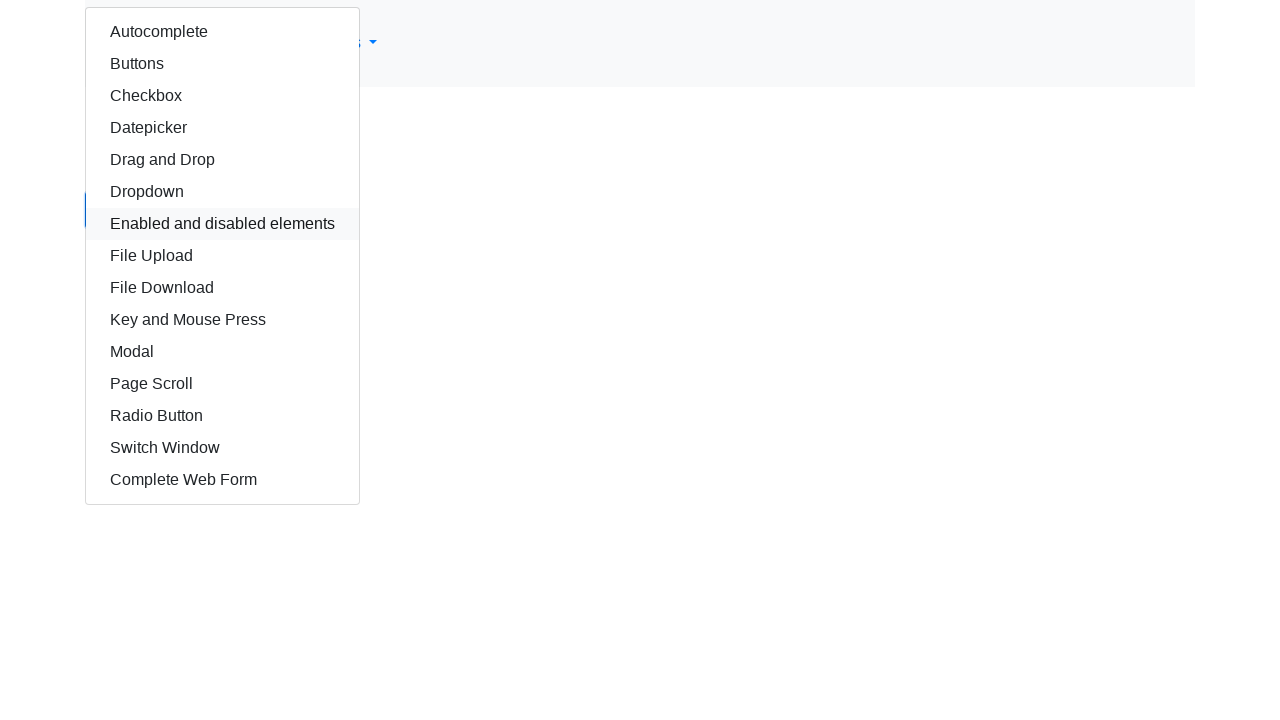

Dropdown menu became visible
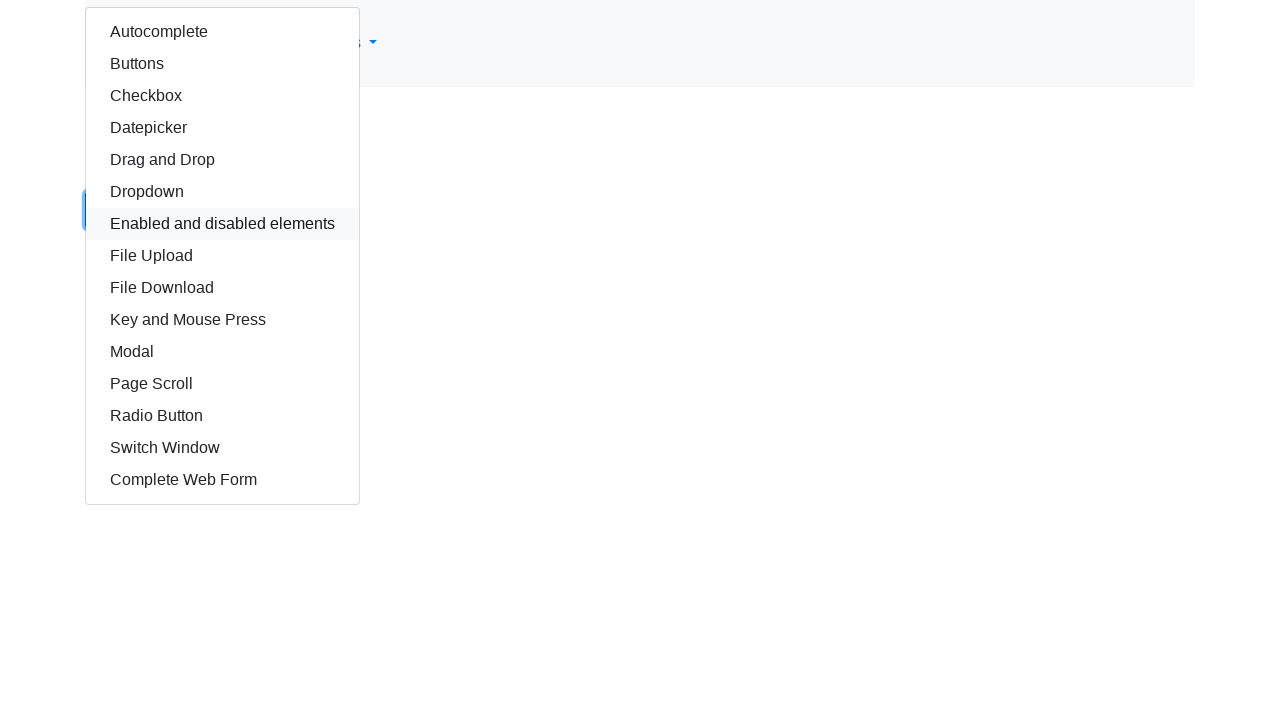

Selected autocomplete option from dropdown at (222, 32) on #autocomplete
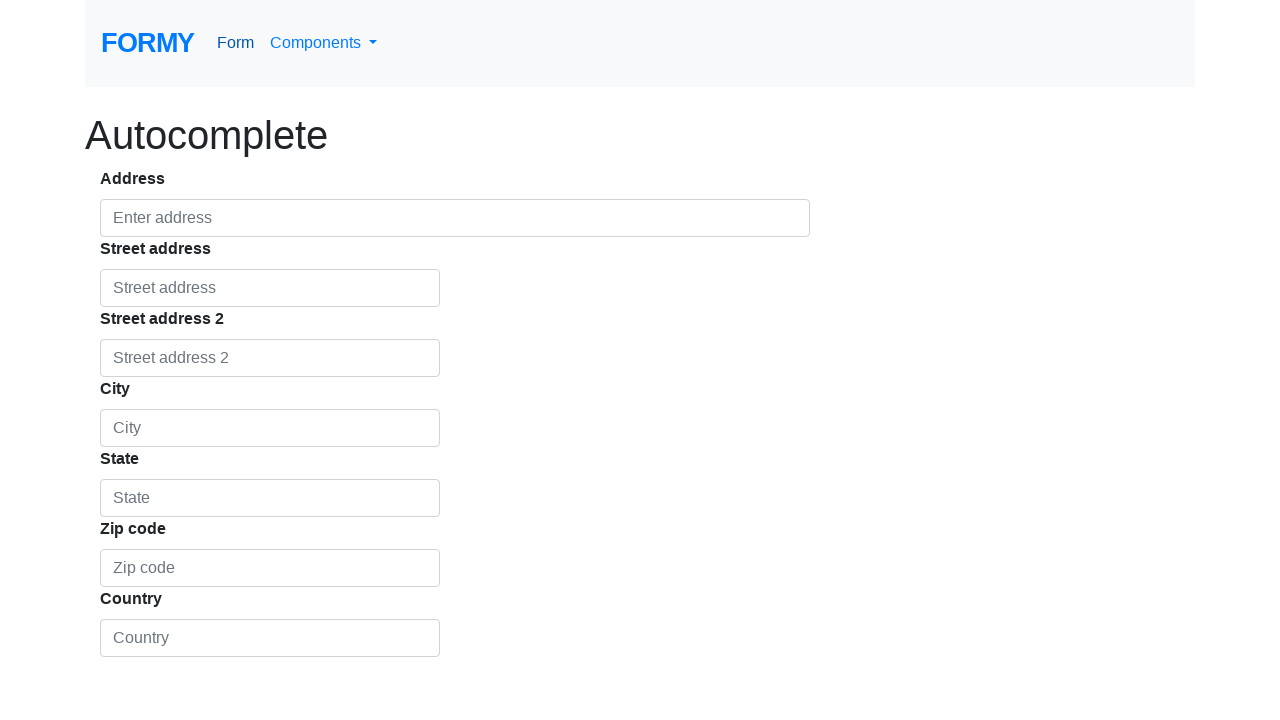

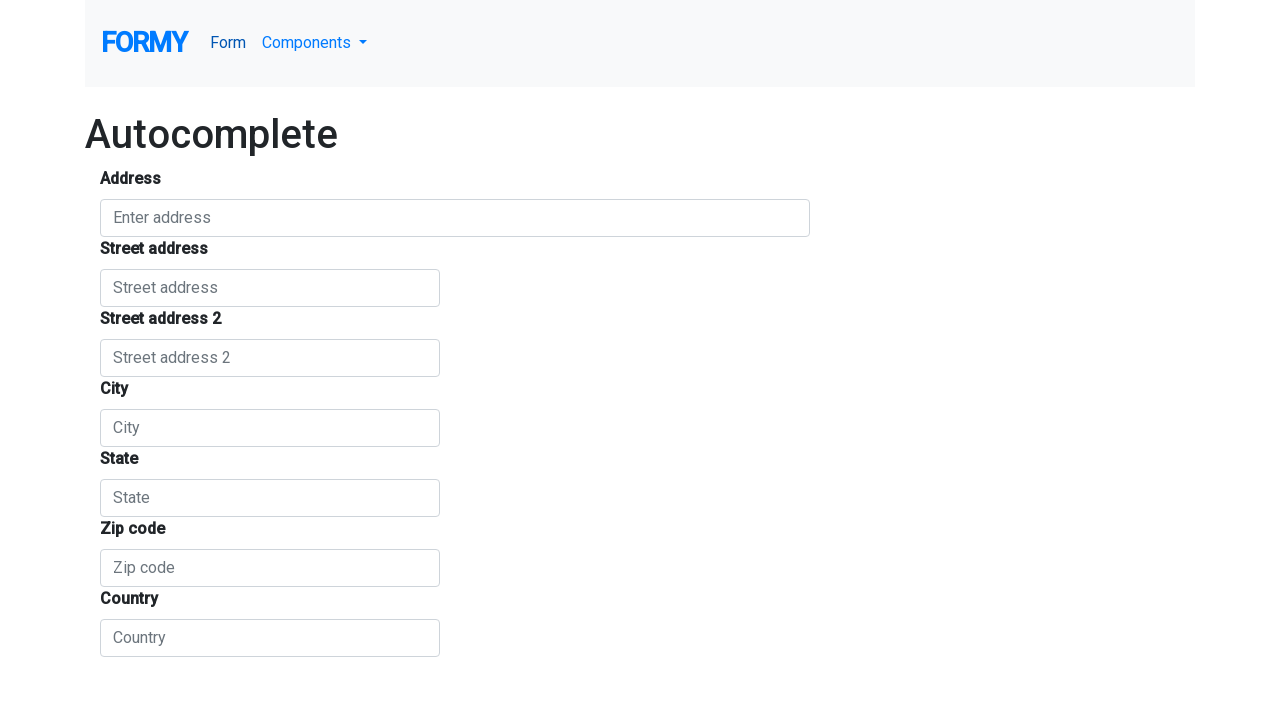